Navigates to the Python.org website and verifies the page loads by checking the title contains "Python"

Starting URL: http://www.python.org

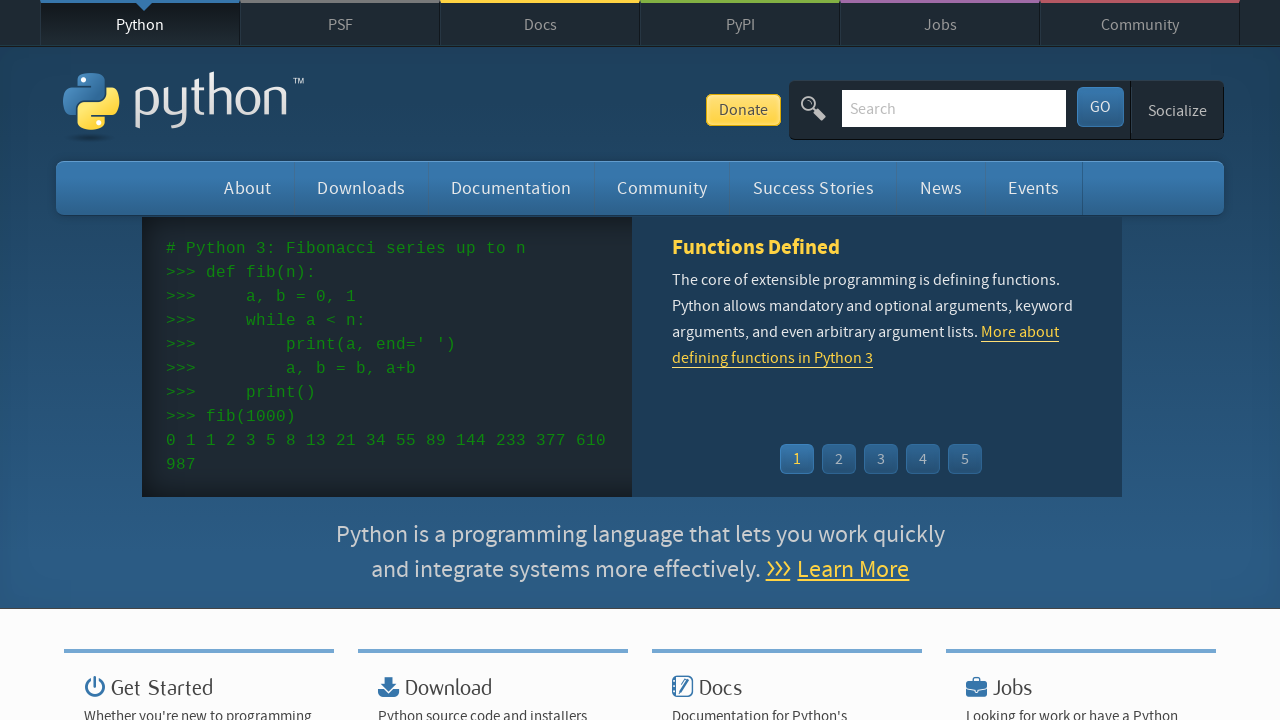

Navigated to Python.org website
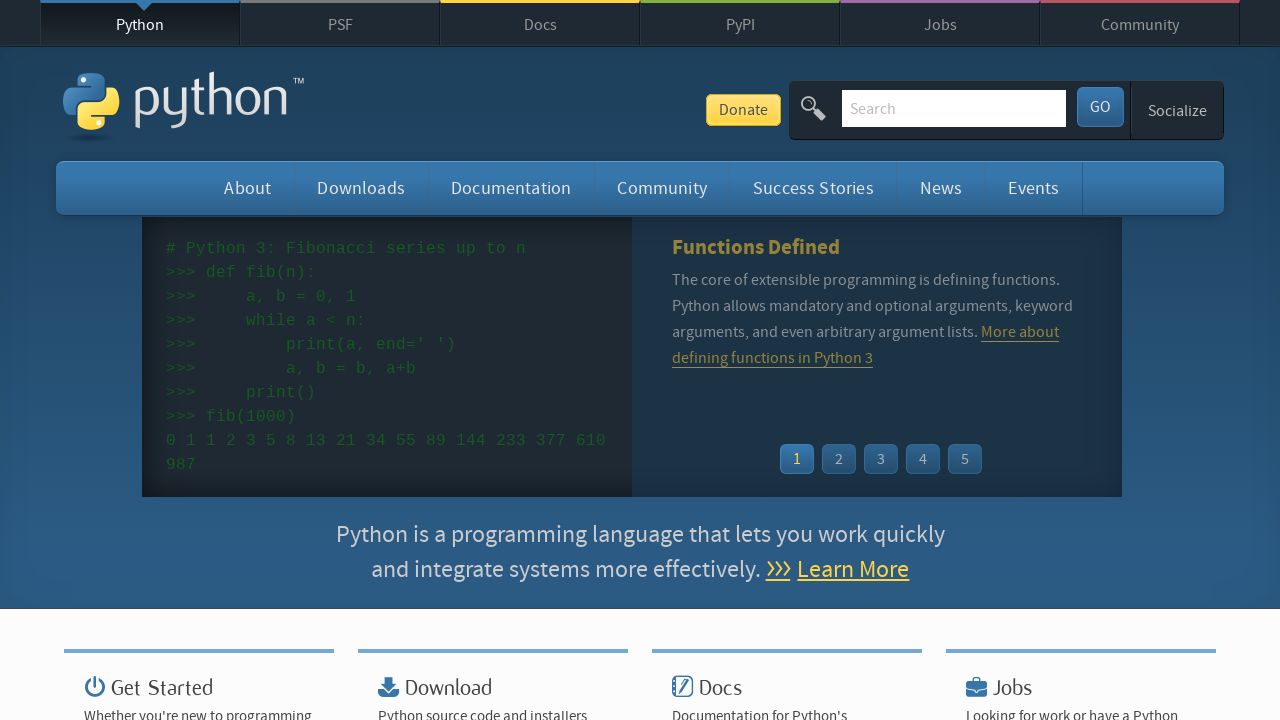

Verified page title contains 'Python'
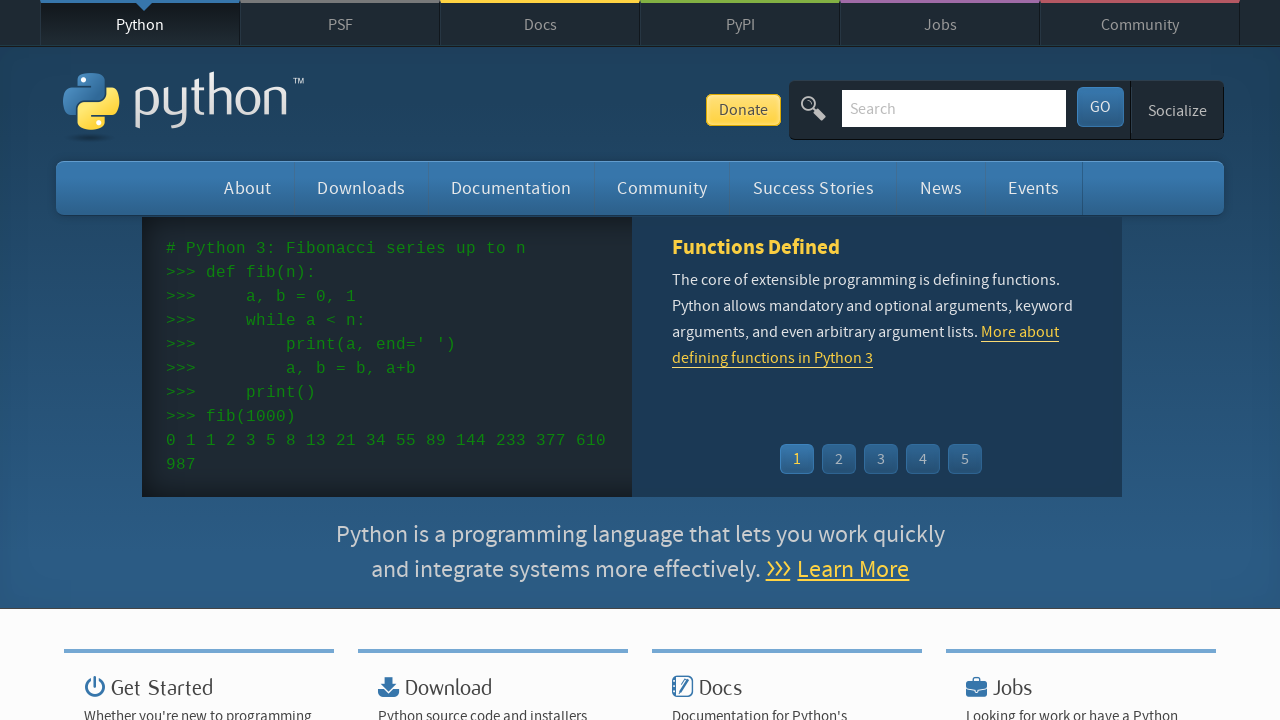

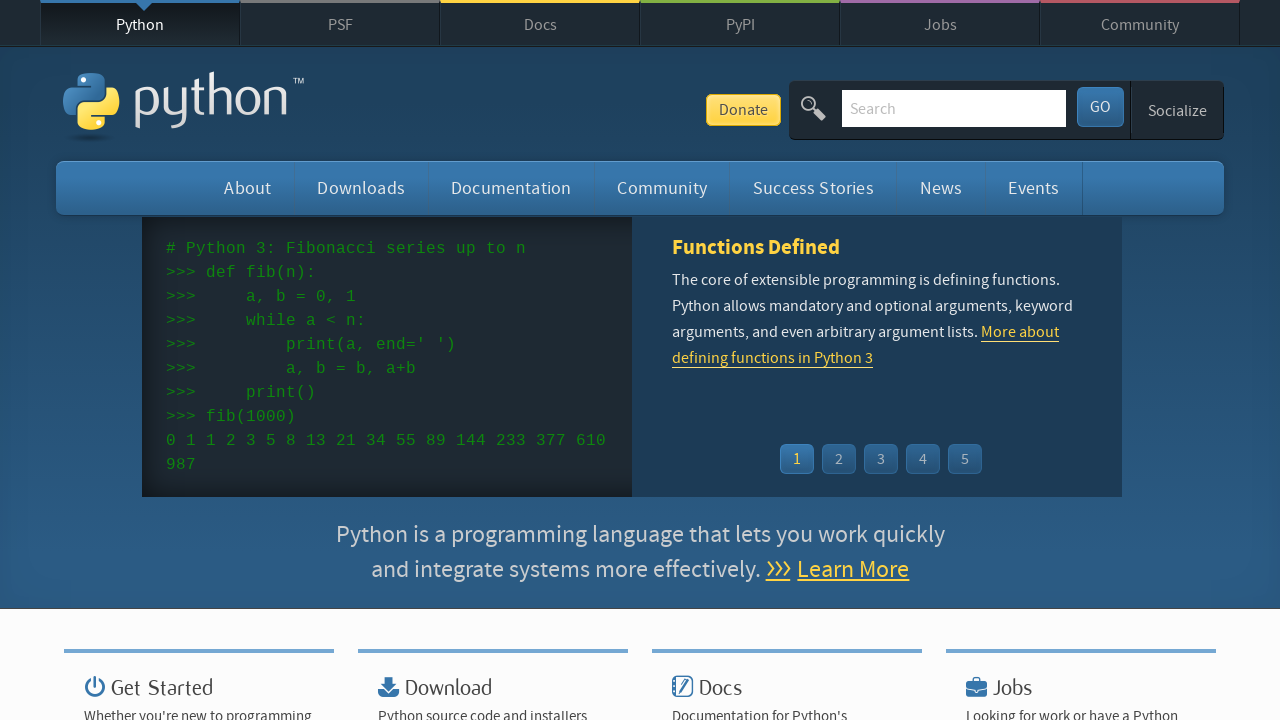